Tests flight booking form by selecting auto-suggest location, departure city, and interacting with date picker

Starting URL: https://rahulshettyacademy.com/dropdownsPractise/

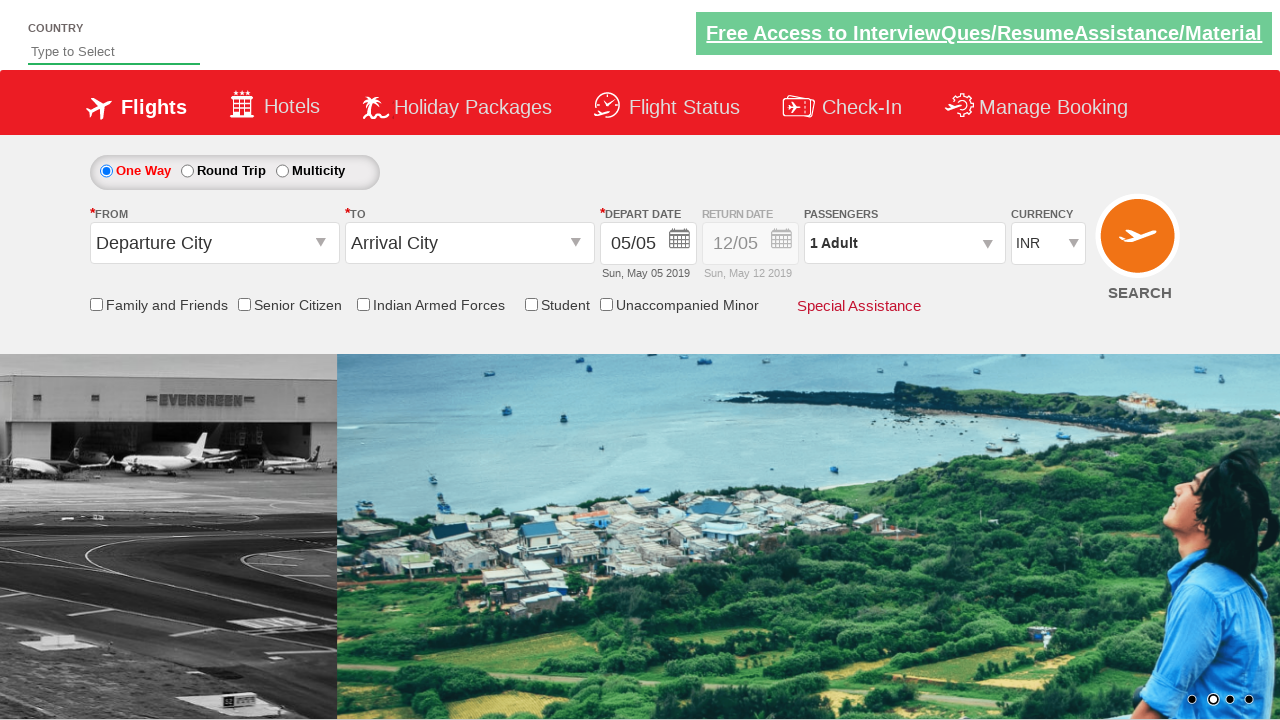

Typed 'Ind' in auto-suggest field on input#autosuggest
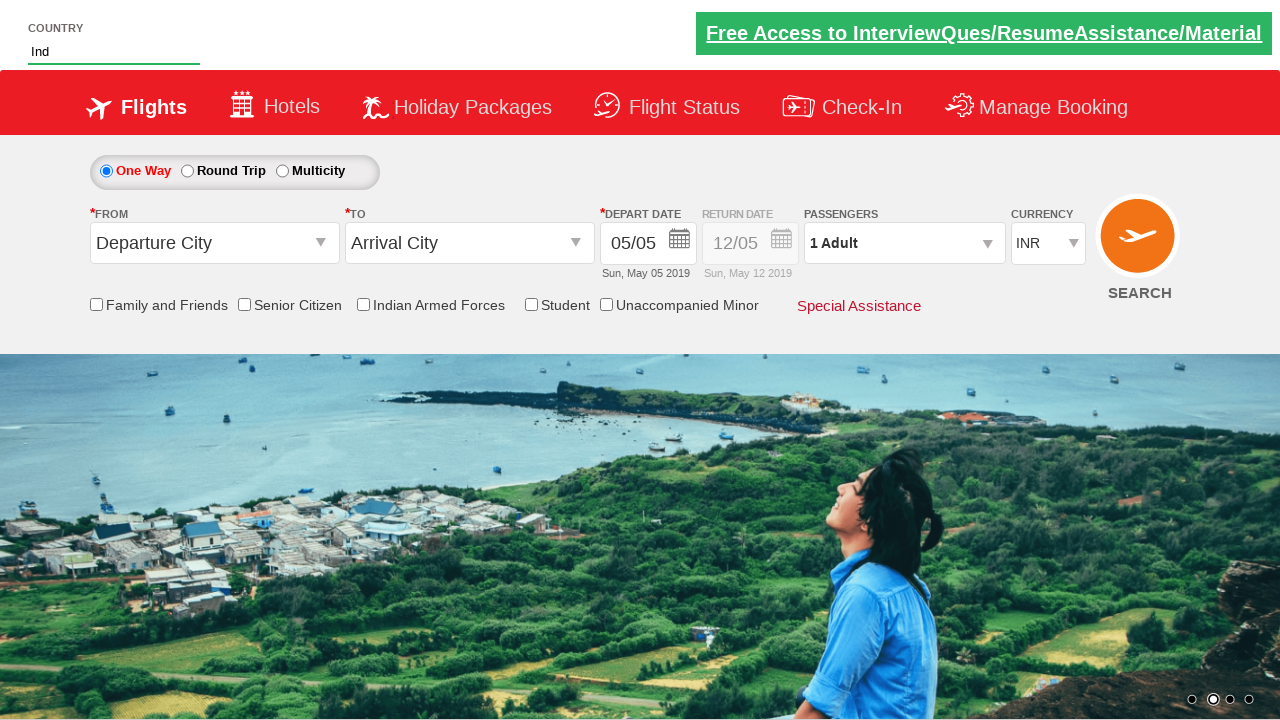

Auto-suggest options loaded
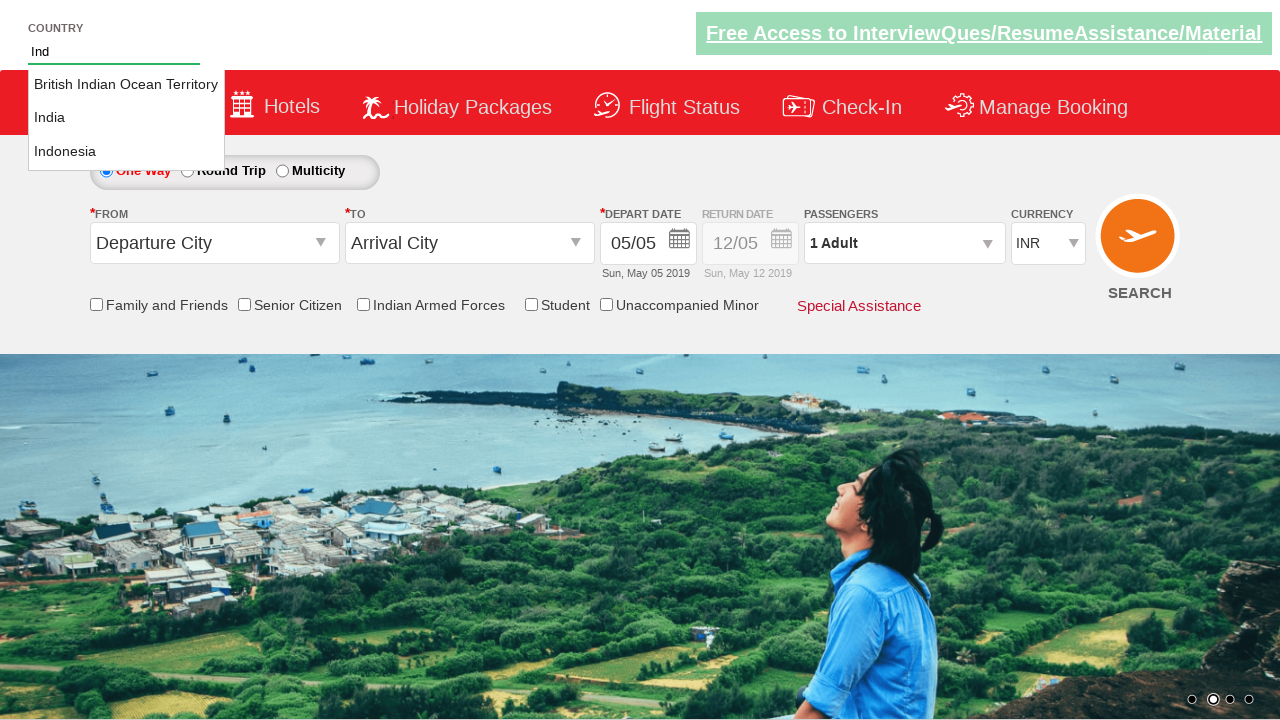

Selected 'India' from auto-suggest dropdown
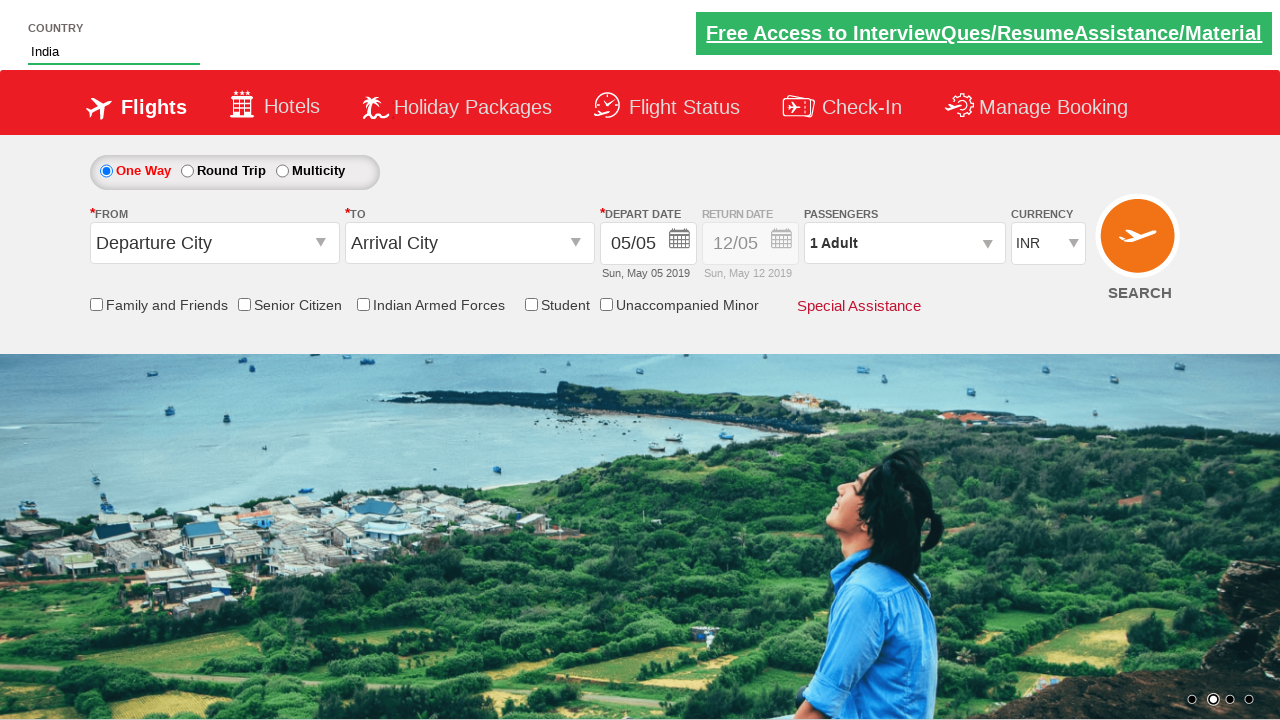

Clicked origin station dropdown to open at (323, 244) on span#ctl00_mainContent_ddl_originStation1_CTXTaction
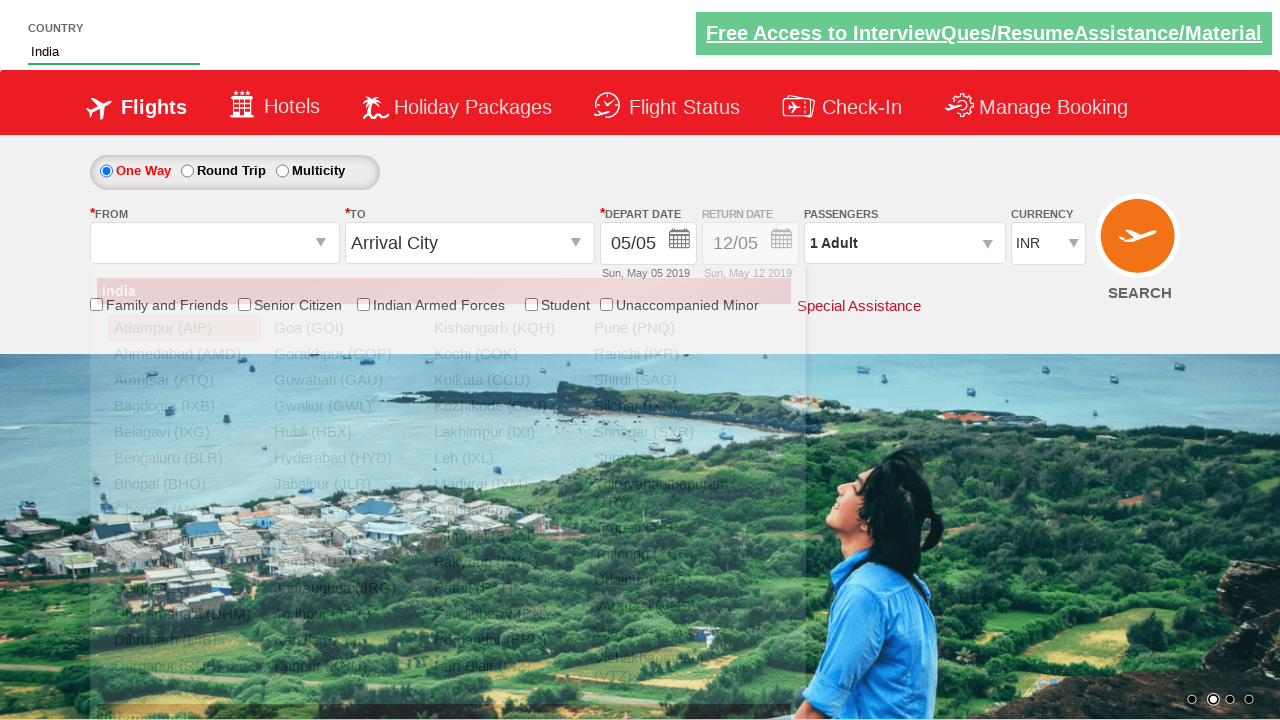

Selected Bangalore (BLR) as departure city at (184, 458) on a[value='BLR']
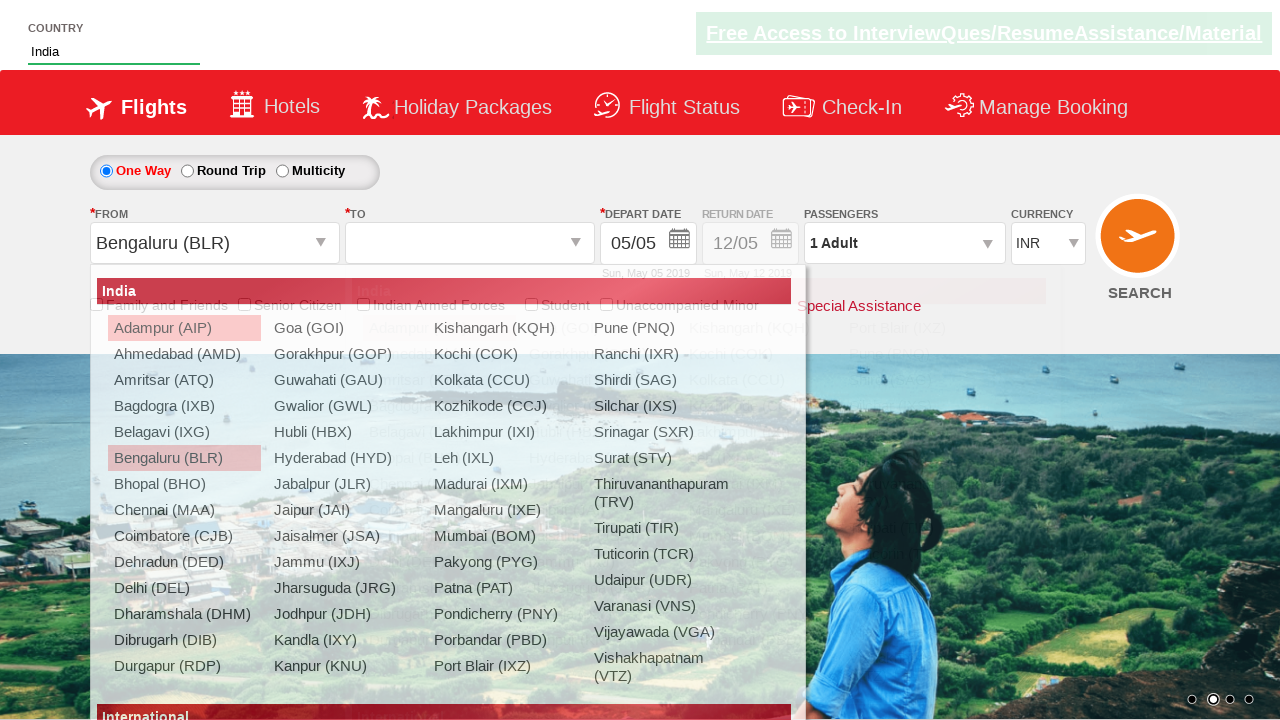

Clicked on date picker input field at (648, 244) on input#ctl00_mainContent_view_date1
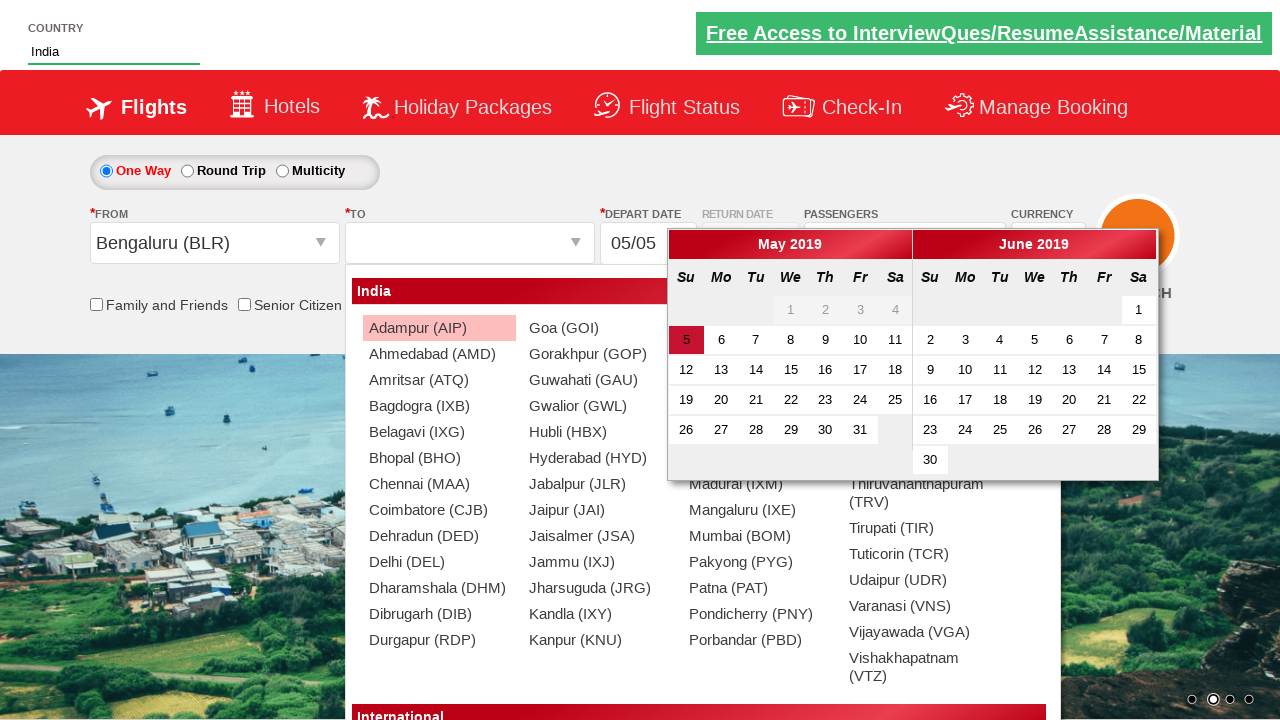

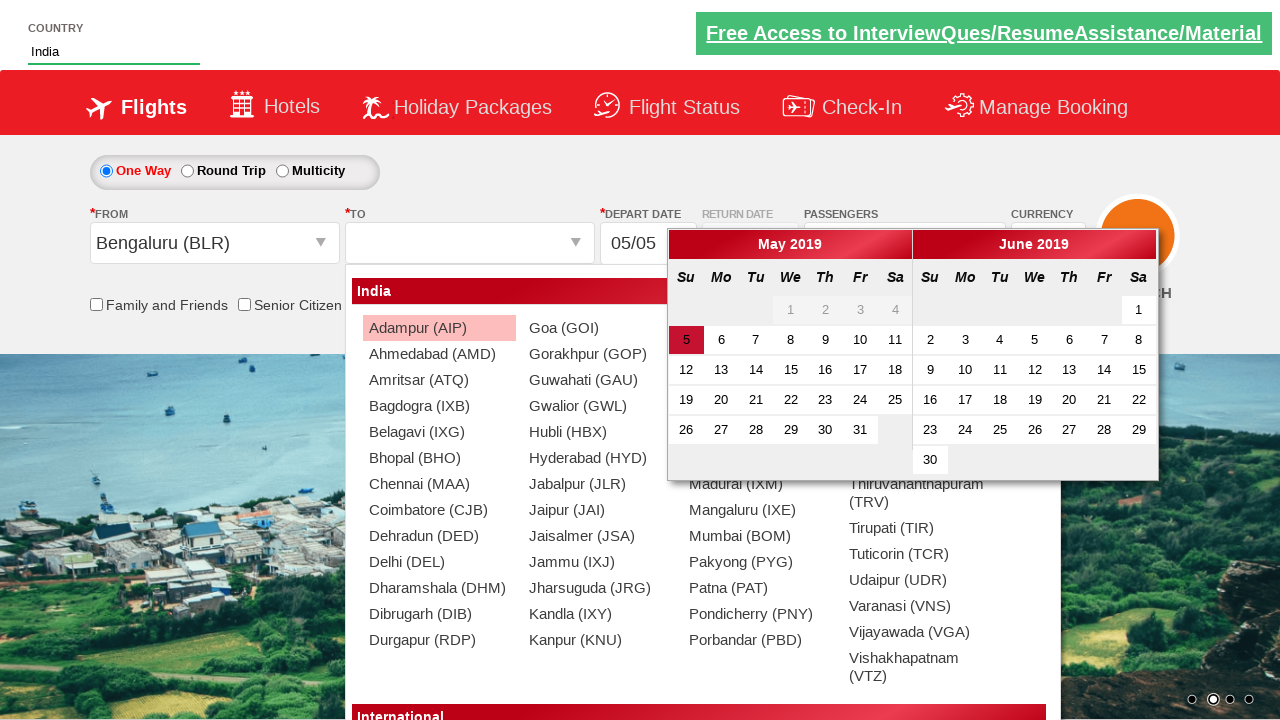